Tests adding an element on the Heroku app by clicking the "Add Element" button and verifying the new element is displayed

Starting URL: https://the-internet.herokuapp.com/

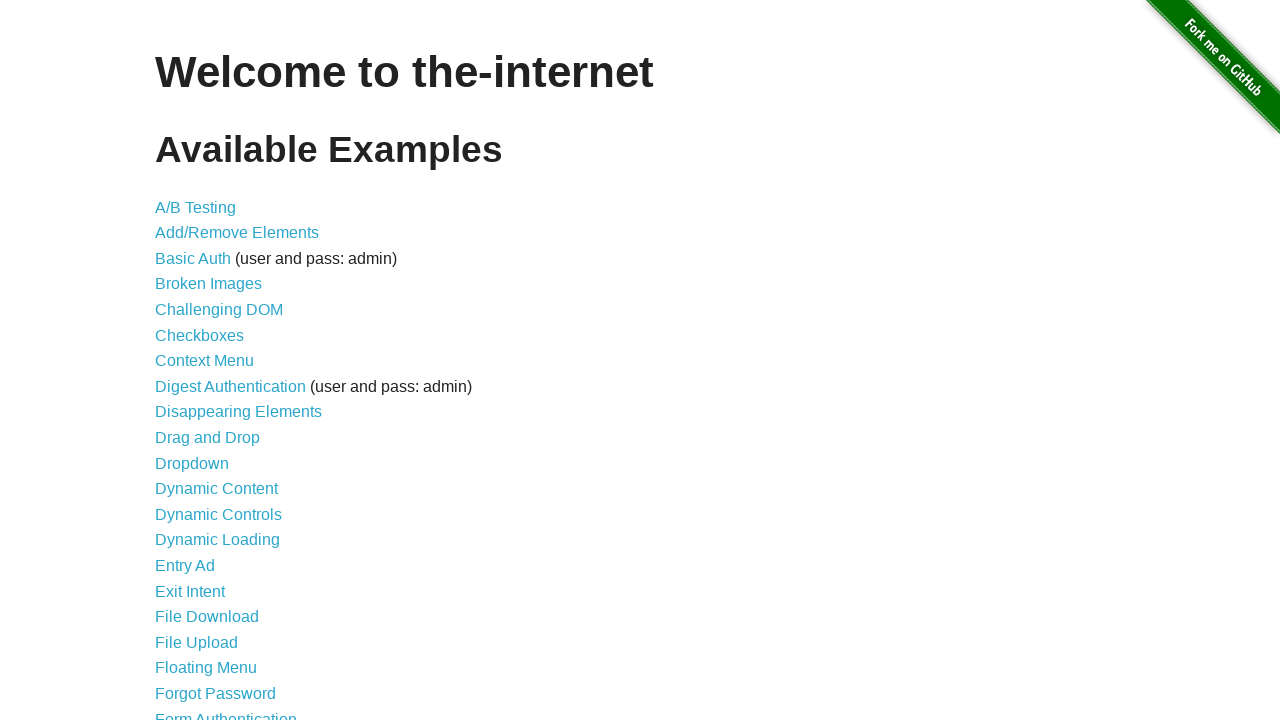

Clicked on Add/Remove Elements link at (237, 233) on a[href='/add_remove_elements/']
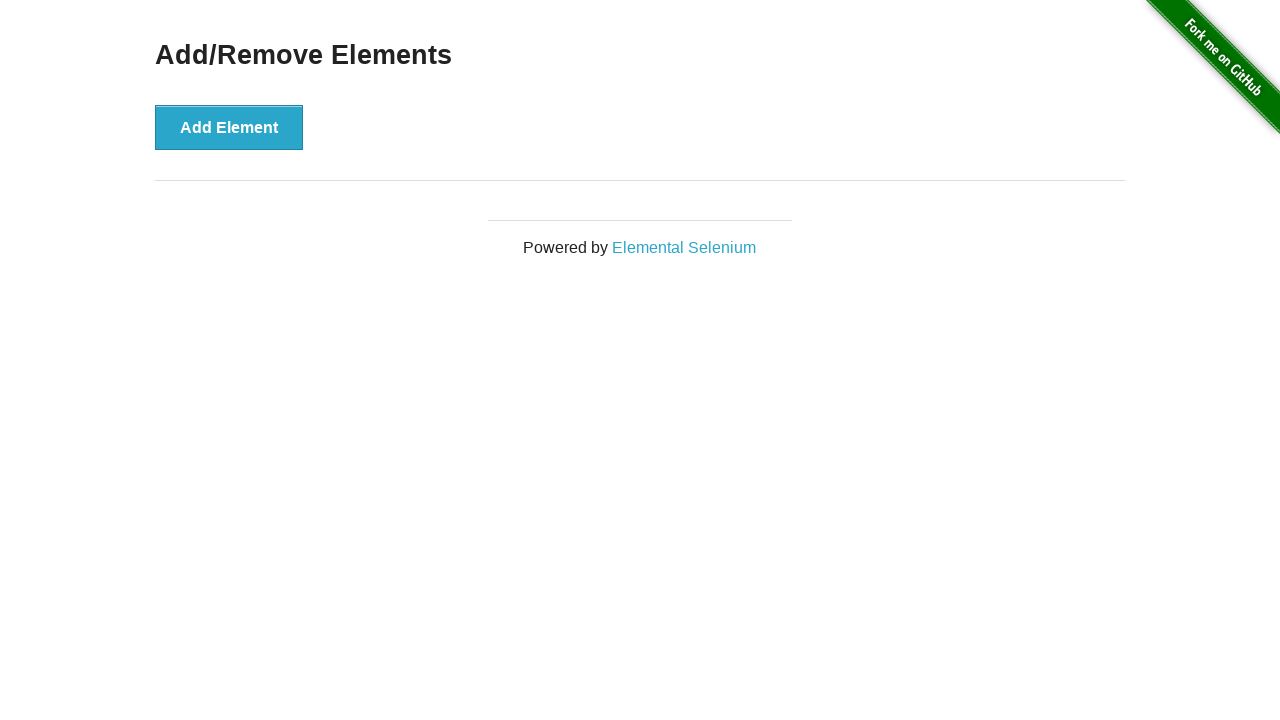

Clicked Add Element button at (229, 127) on button[onclick='addElement()']
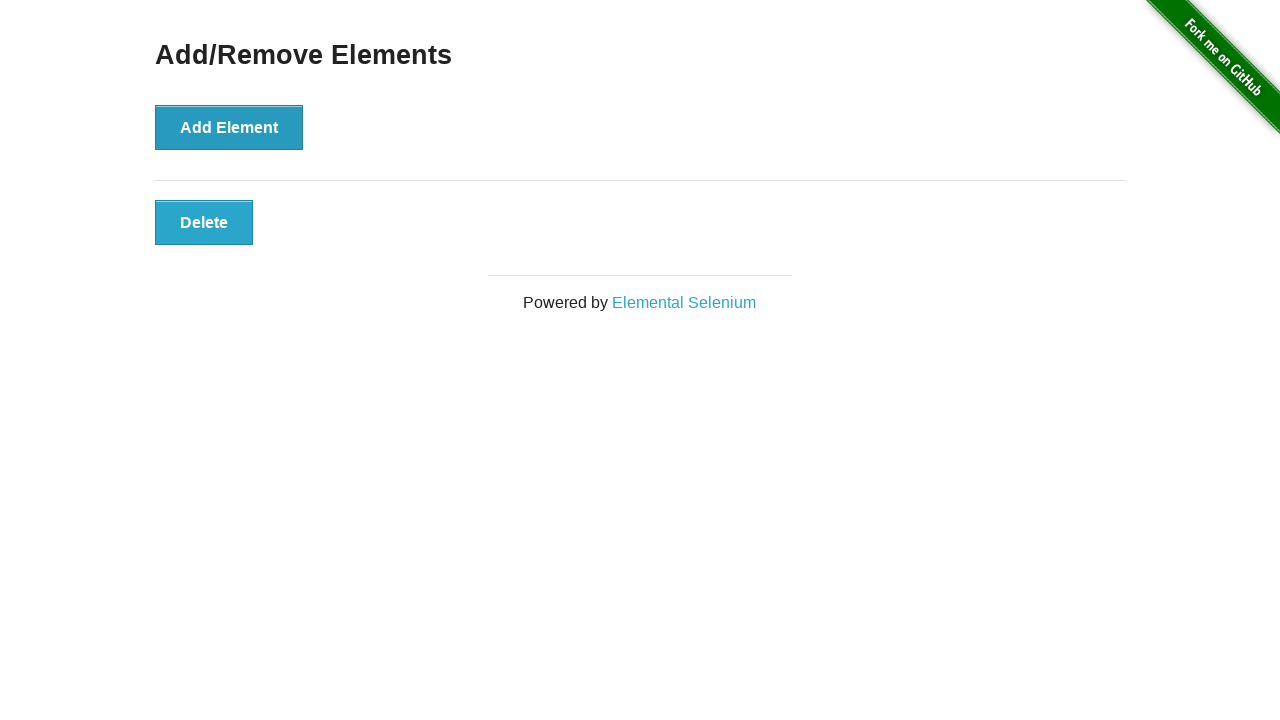

Verified that the newly added element is displayed on the page
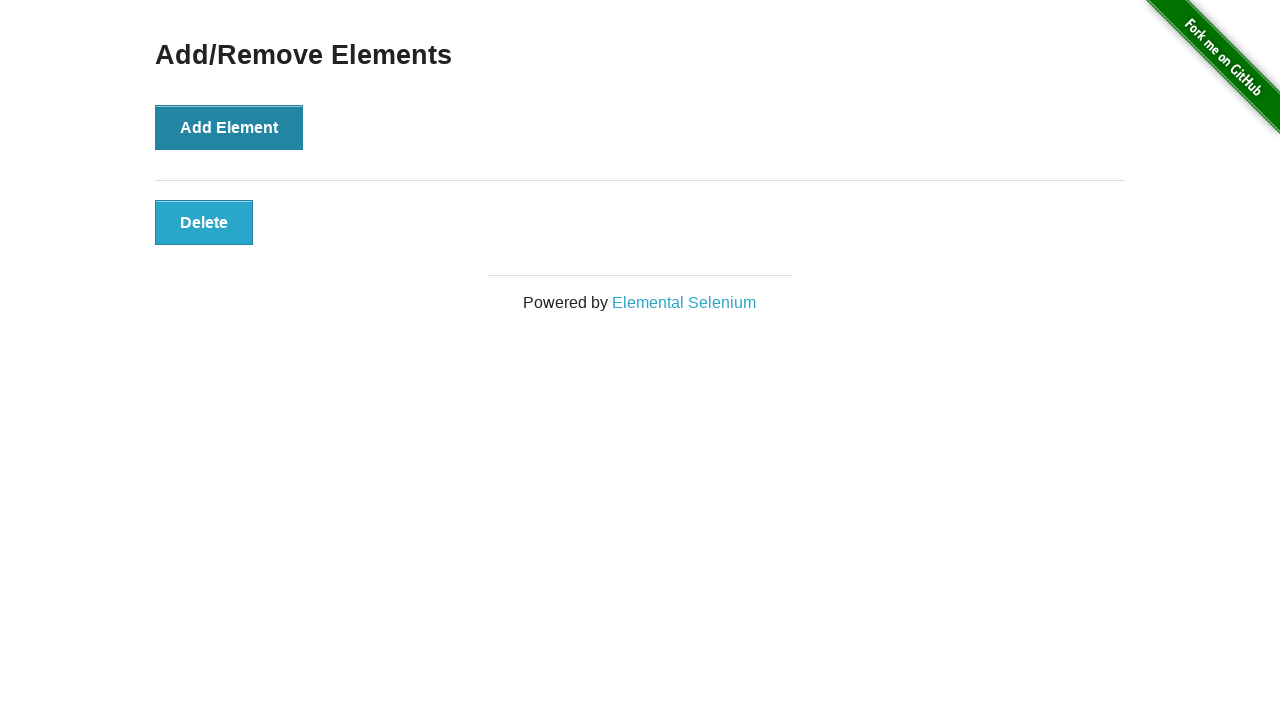

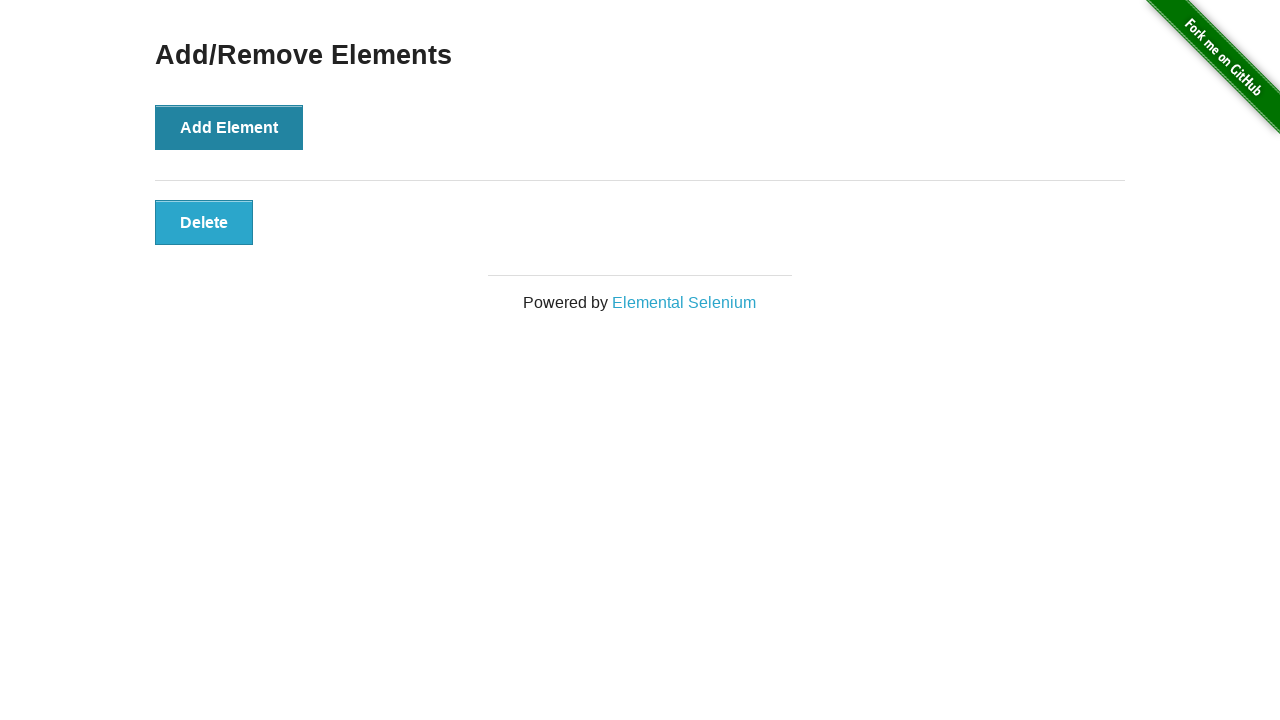